Opens the Bank of Baroda website homepage and maximizes the browser window. This is a basic navigation test that verifies the website loads successfully.

Starting URL: https://www.bankofbaroda.in/

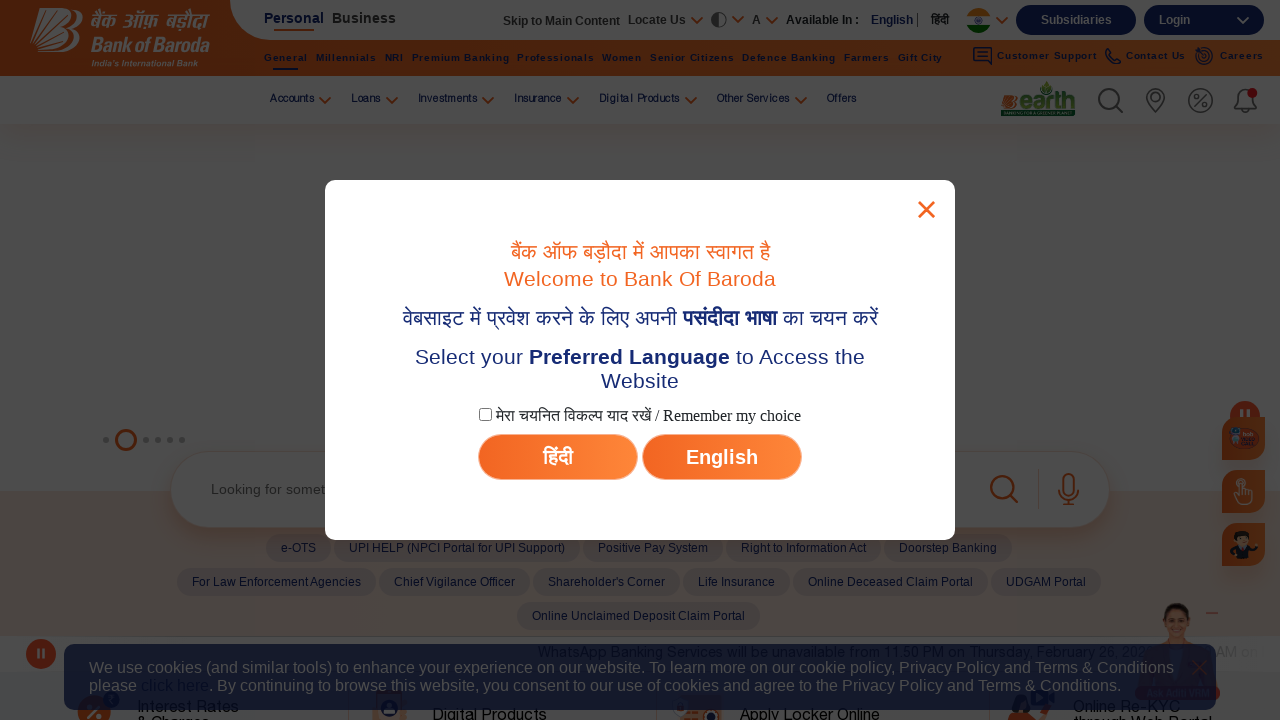

Navigated to Bank of Baroda homepage
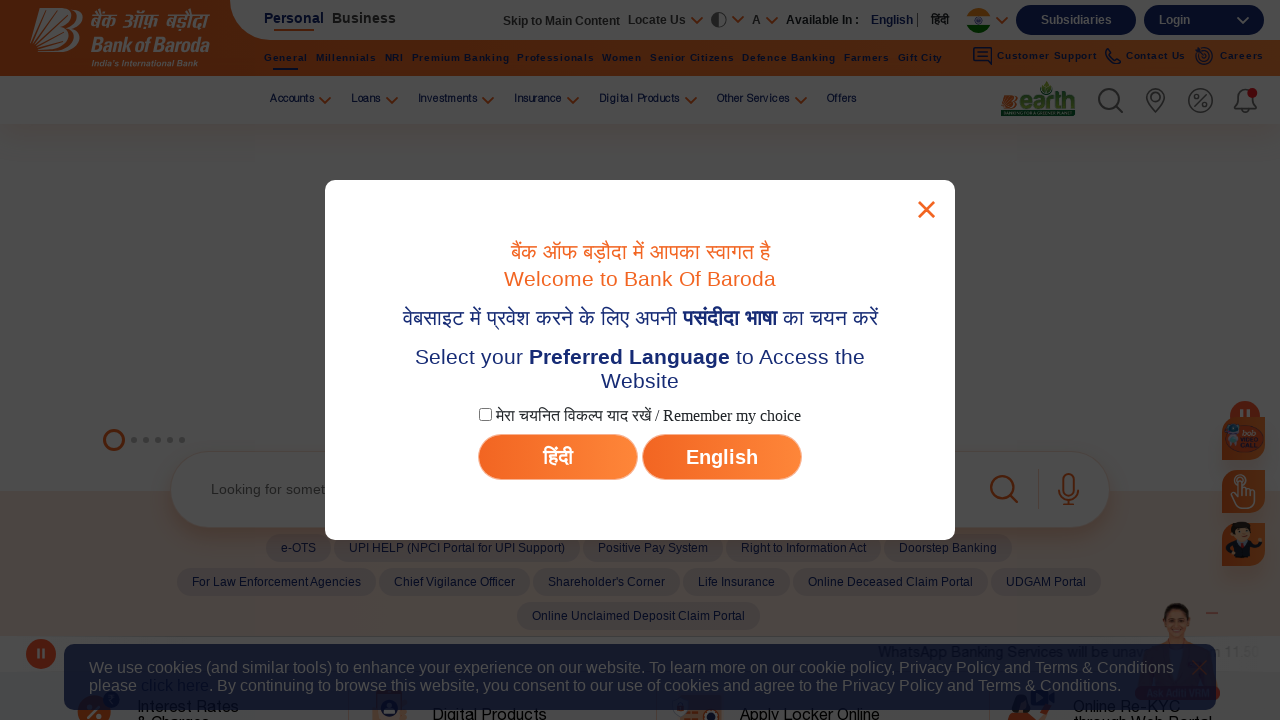

Maximized browser window to 1920x1080
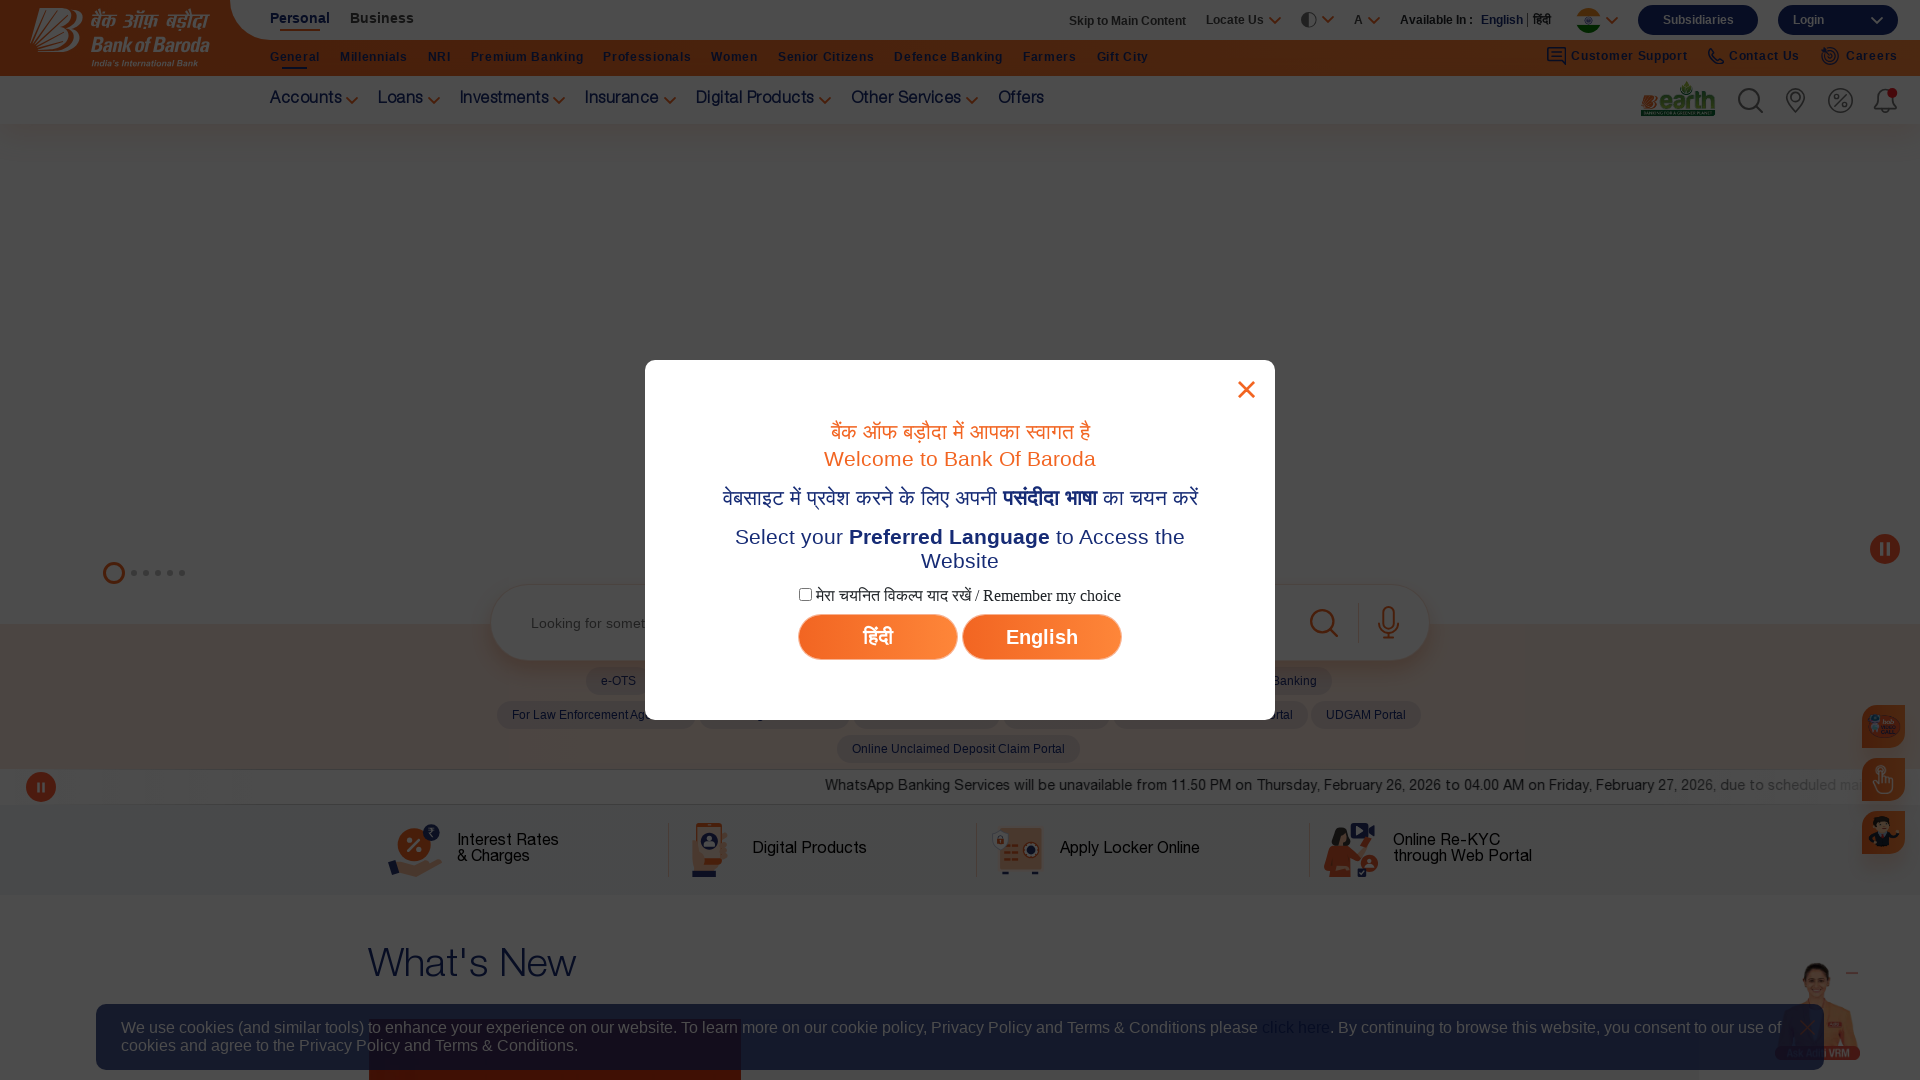

Page loaded successfully with DOM content
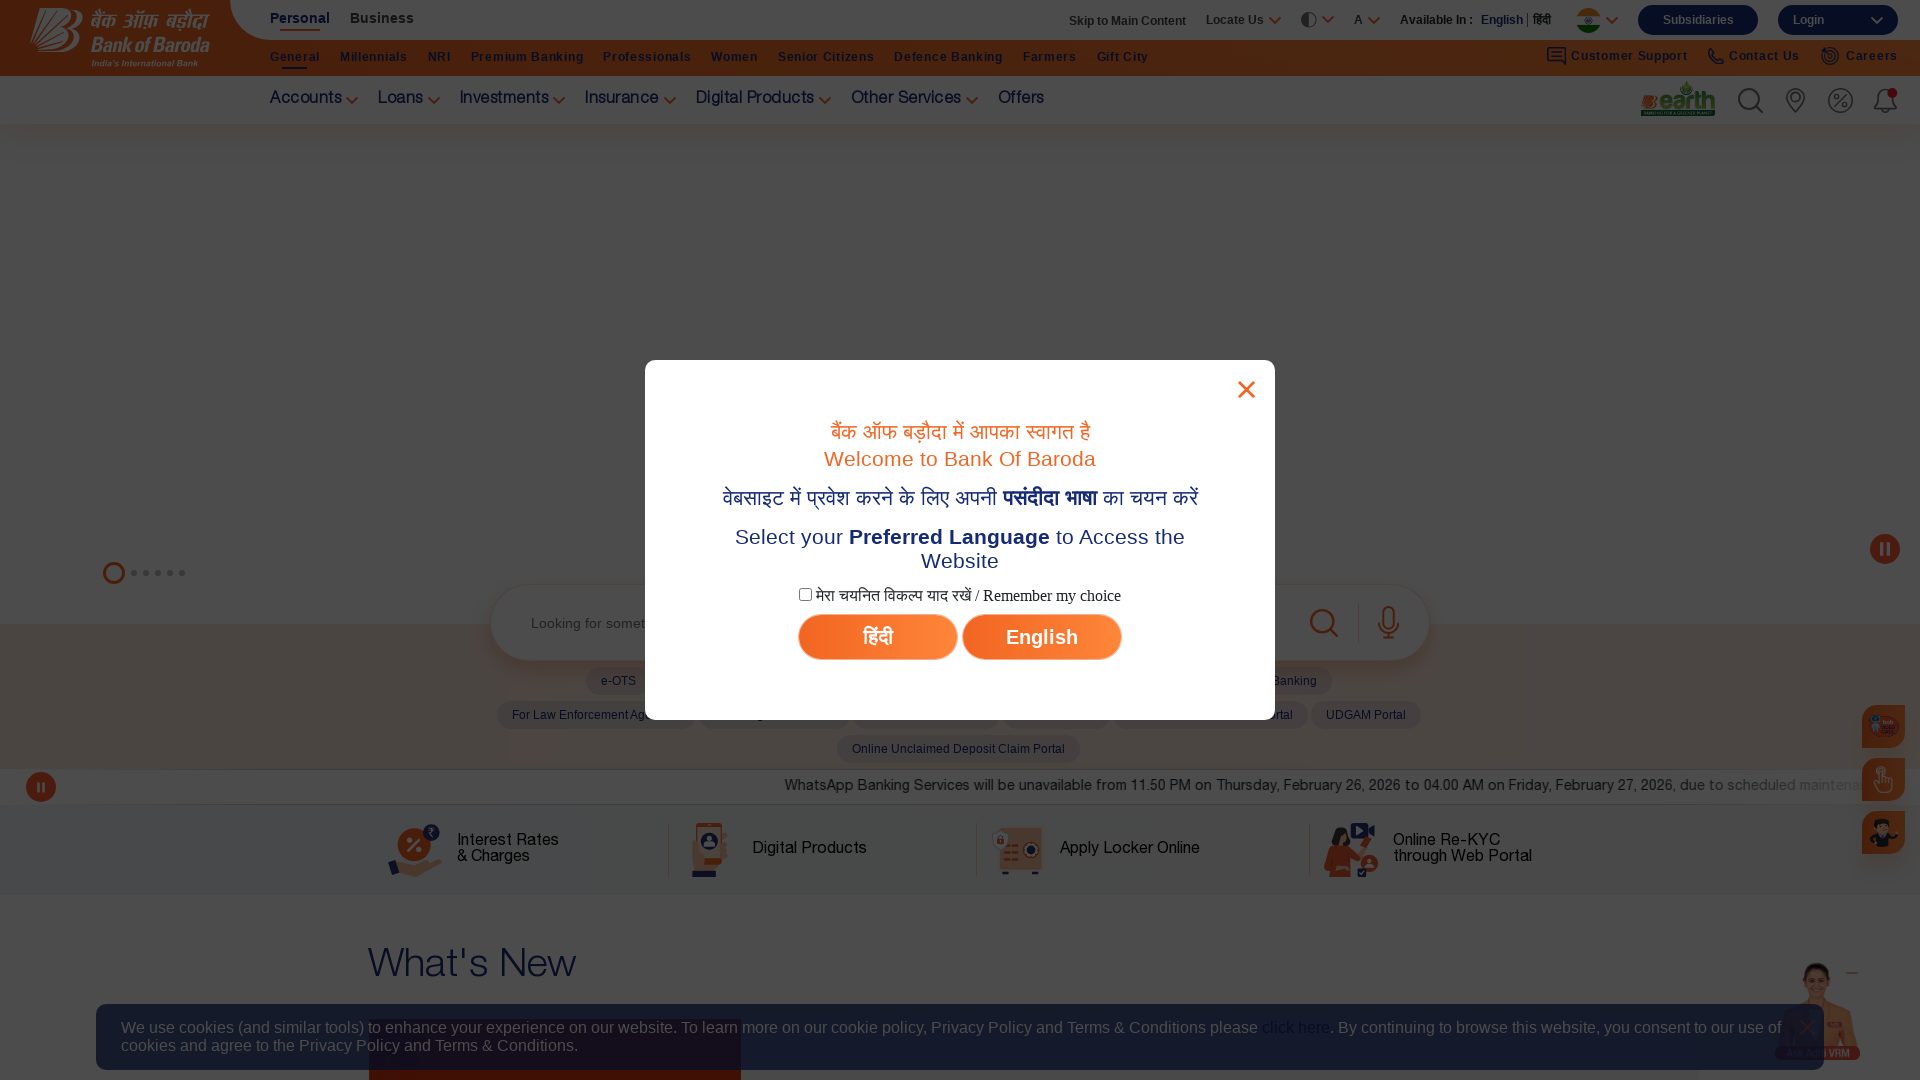

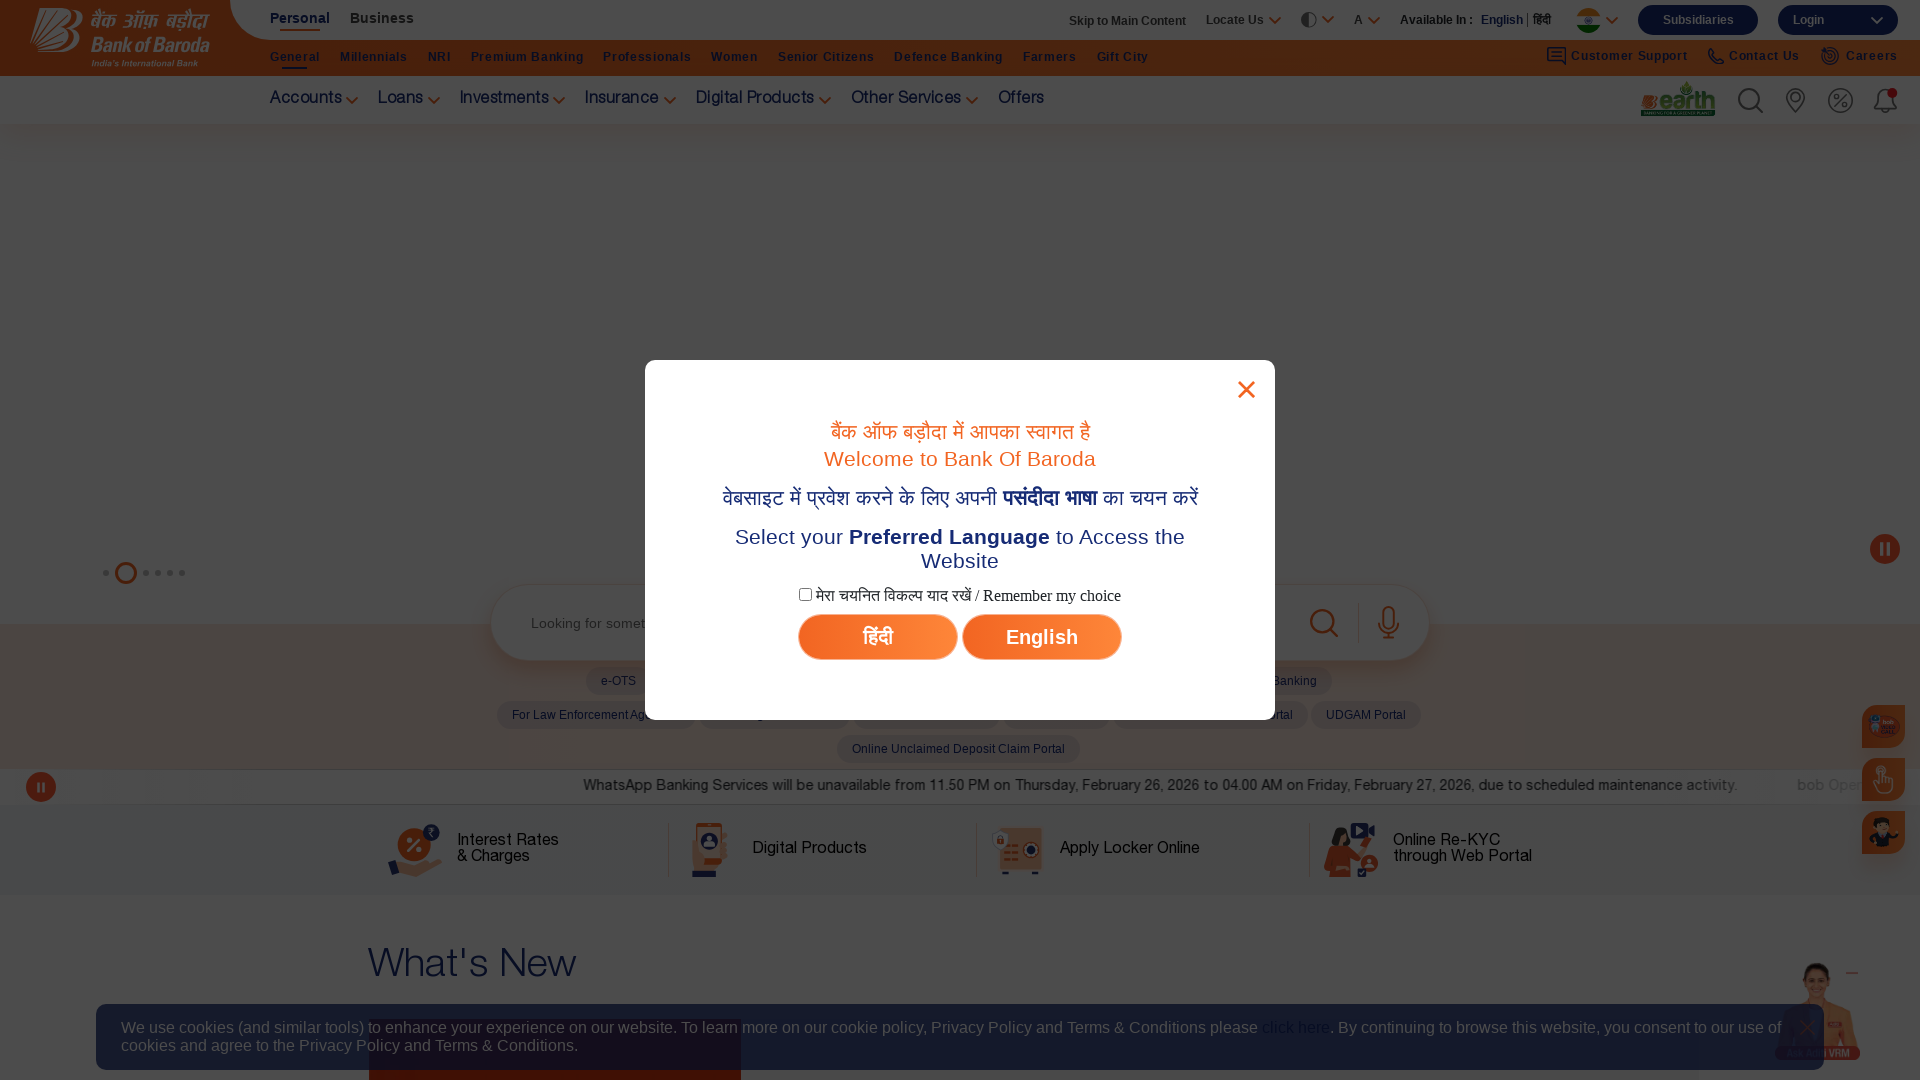